Tests dropdown navigation and checkbox selection by clicking a dropdown button and then selecting all checkboxes on the page

Starting URL: https://dmytro-ch21.github.io/

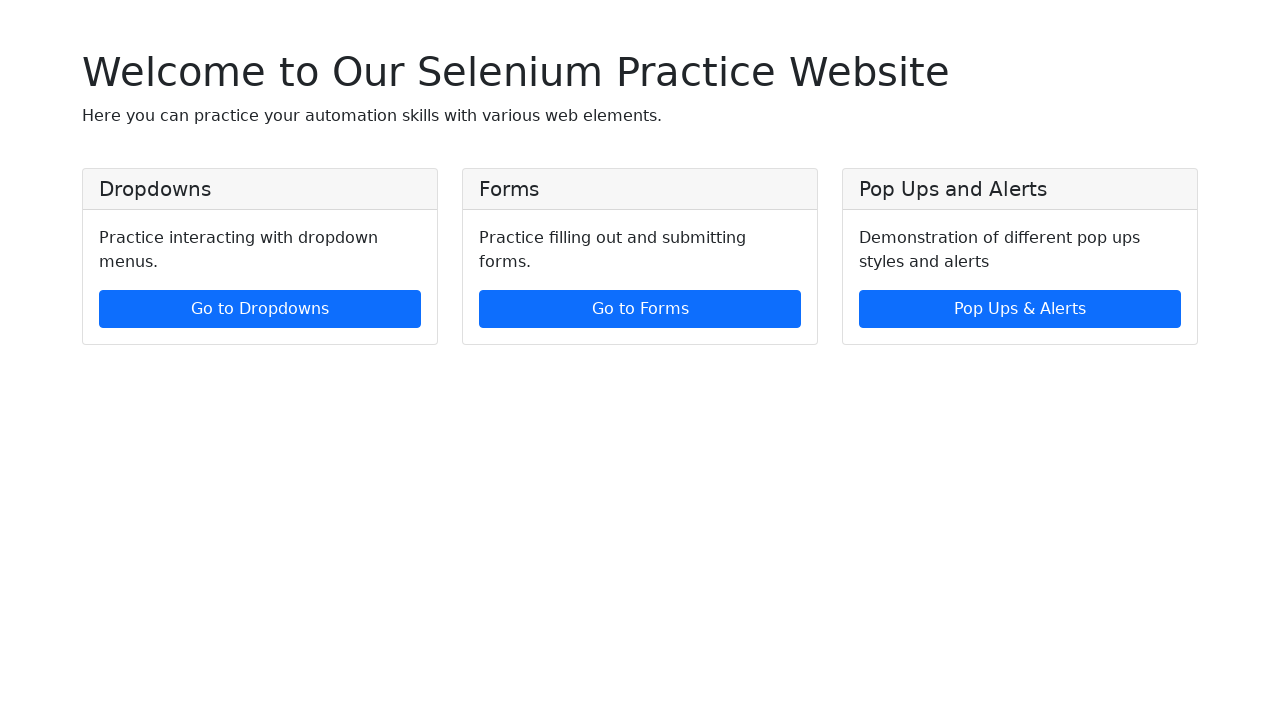

Clicked 'Go to Dropdowns' button to navigate to dropdown section at (260, 309) on xpath=//a[normalize-space()='Go to Dropdowns']
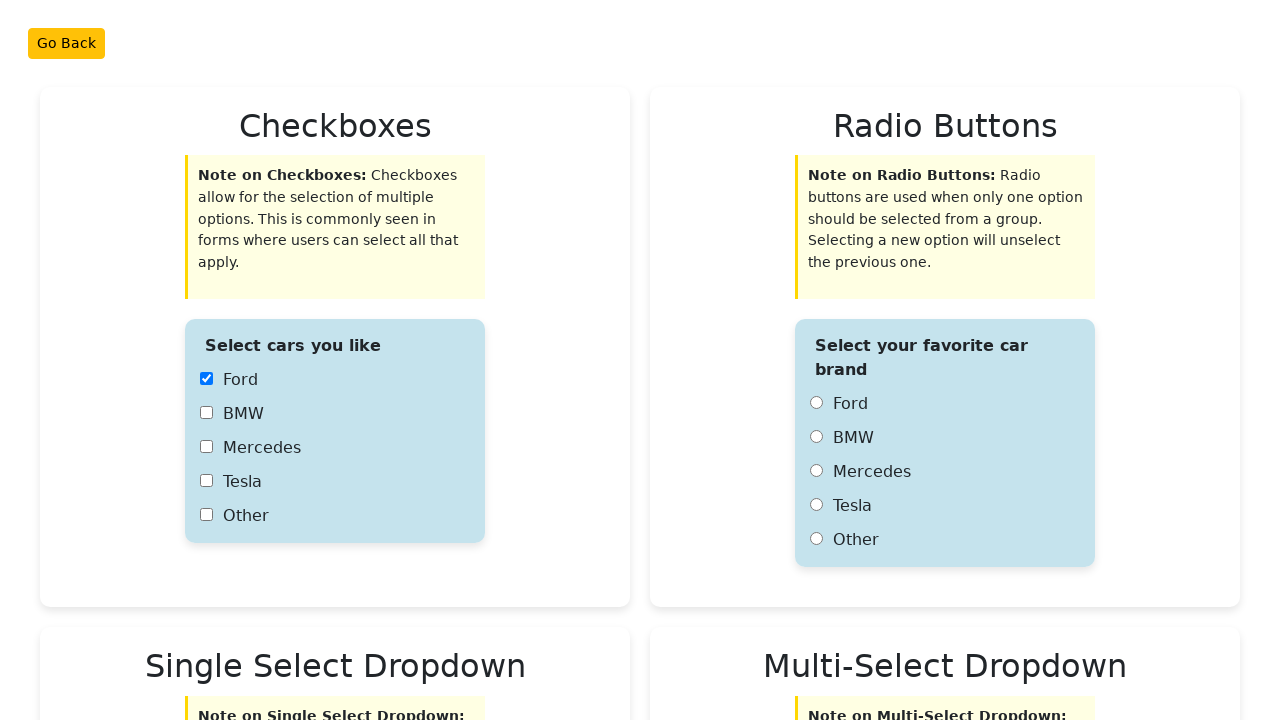

Waited for page to fully load (domcontentloaded)
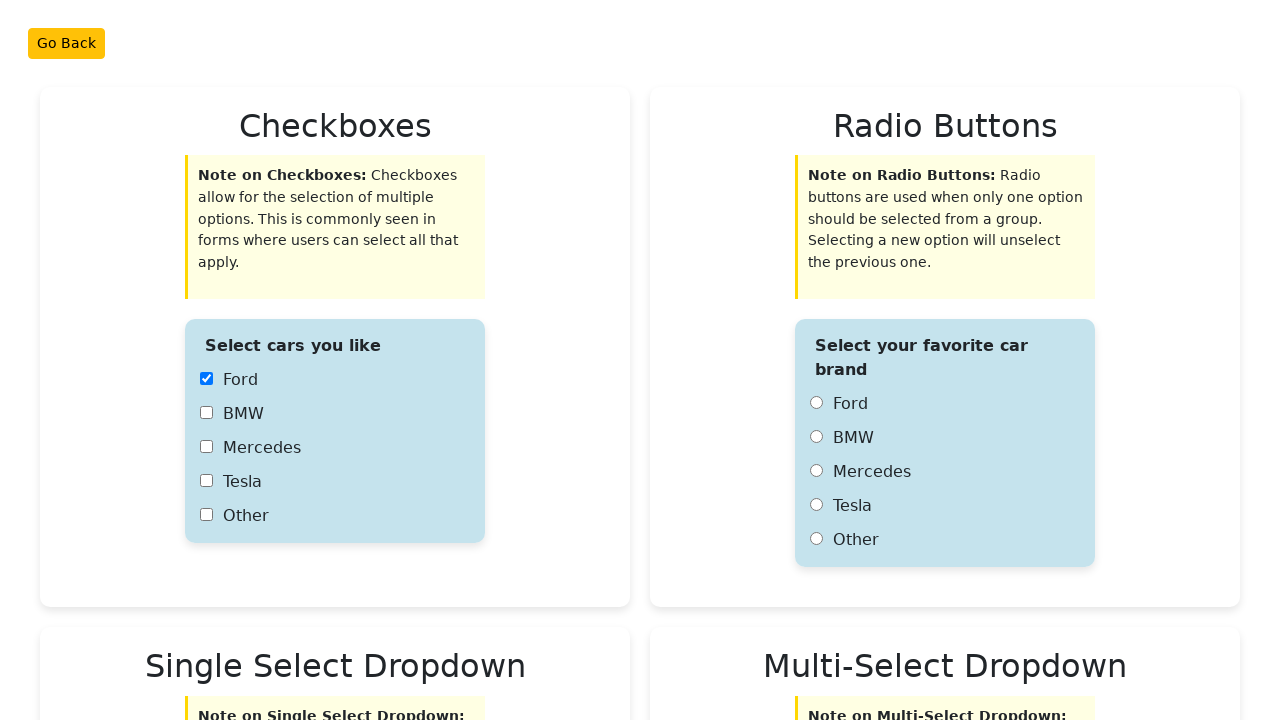

Located all checkboxes on the page
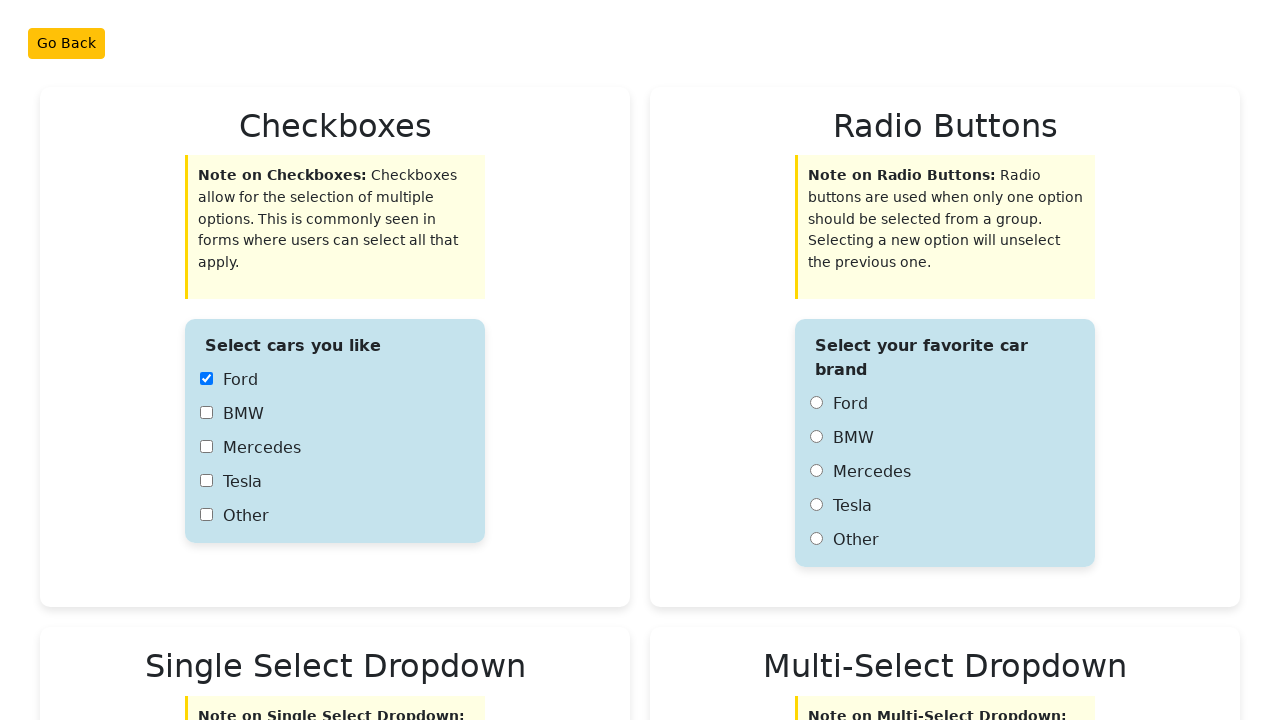

Found 5 checkboxes on the page
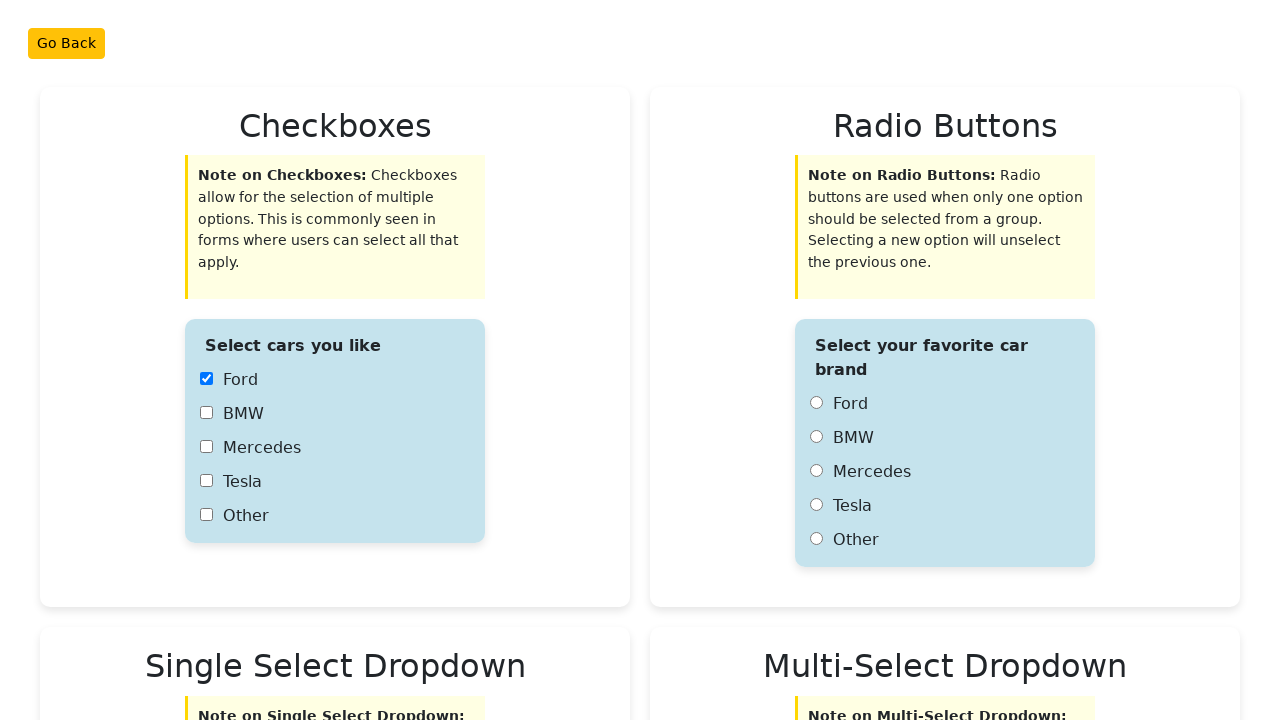

Clicked checkbox 1 of 5 at (206, 379) on xpath=//input[@type='checkbox'] >> nth=0
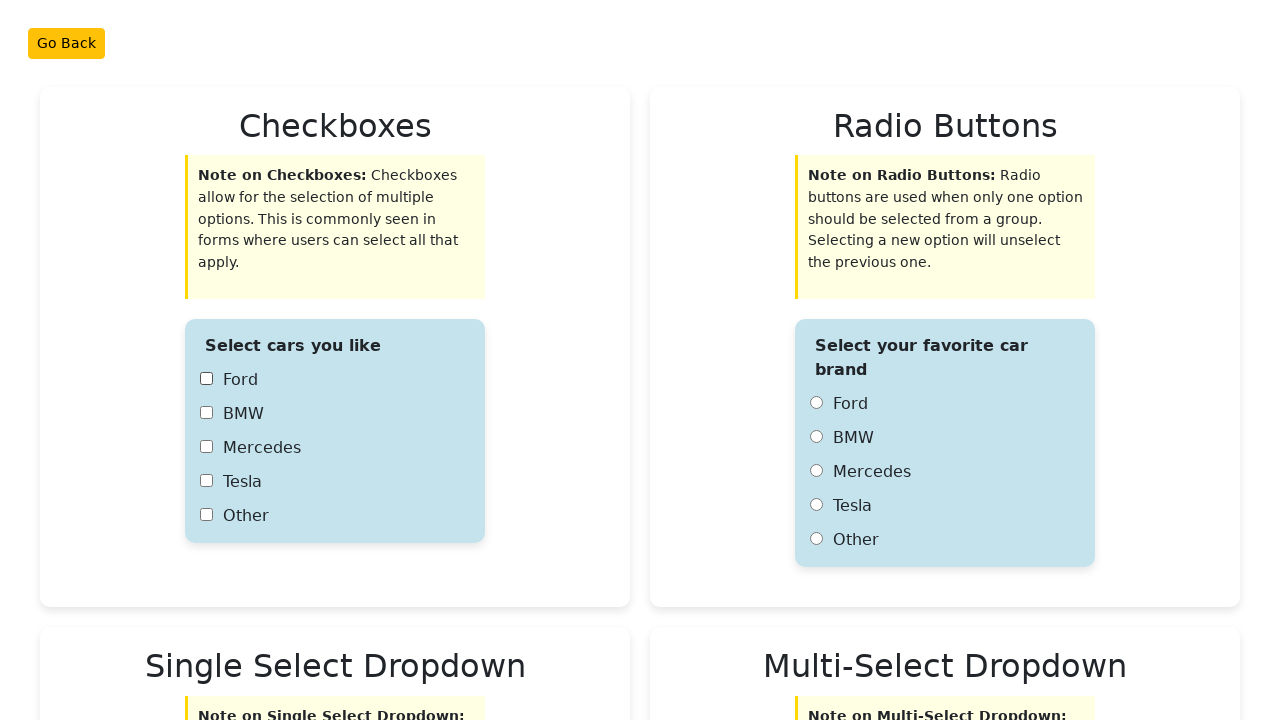

Clicked checkbox 2 of 5 at (206, 413) on xpath=//input[@type='checkbox'] >> nth=1
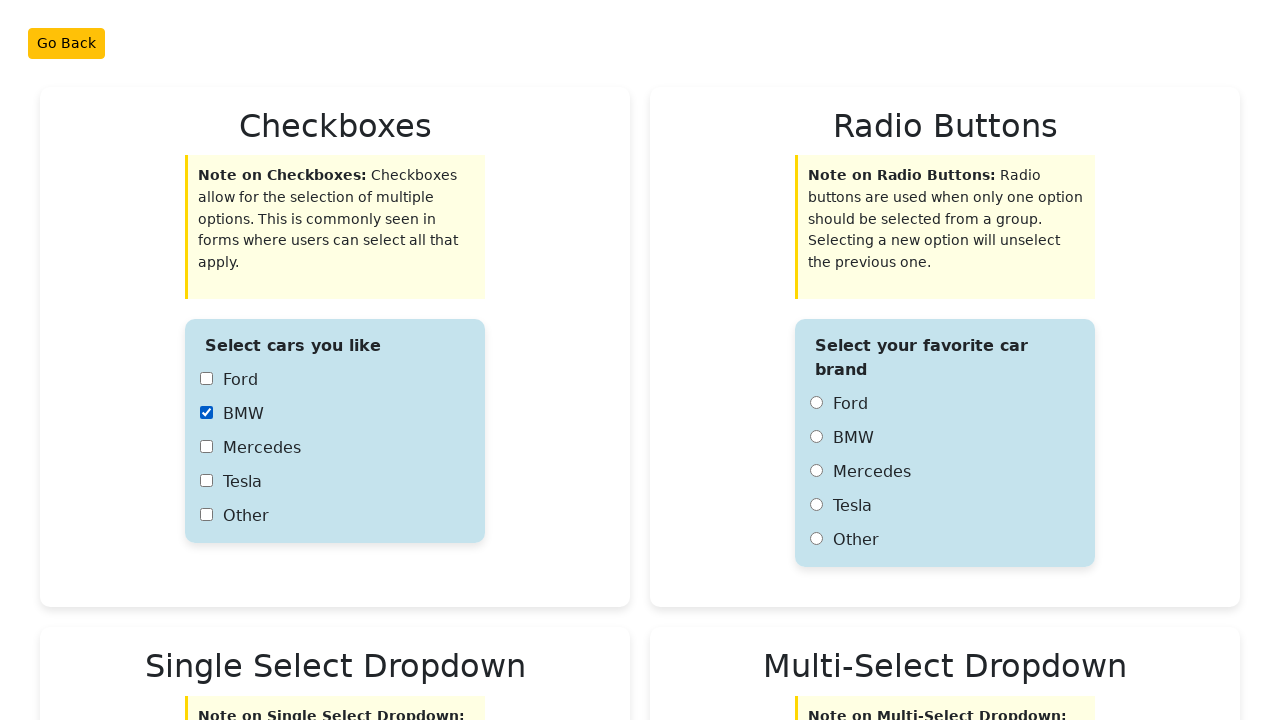

Clicked checkbox 3 of 5 at (206, 447) on xpath=//input[@type='checkbox'] >> nth=2
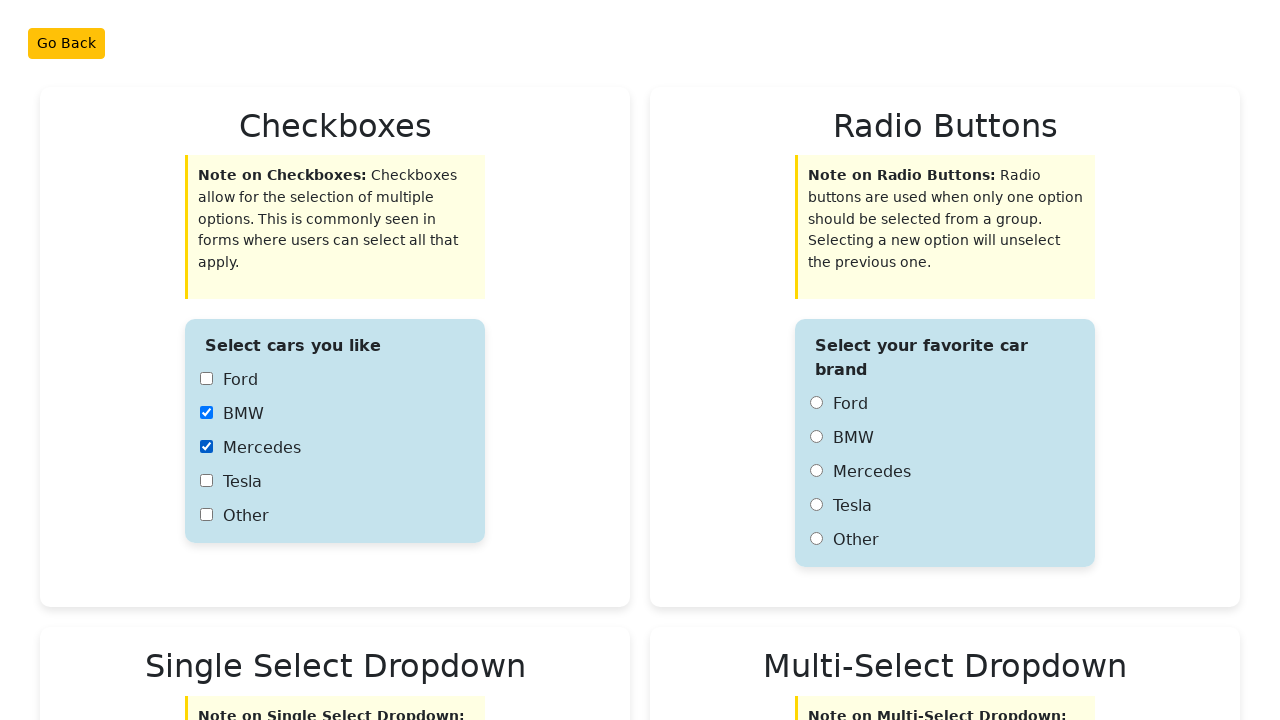

Clicked checkbox 4 of 5 at (206, 481) on xpath=//input[@type='checkbox'] >> nth=3
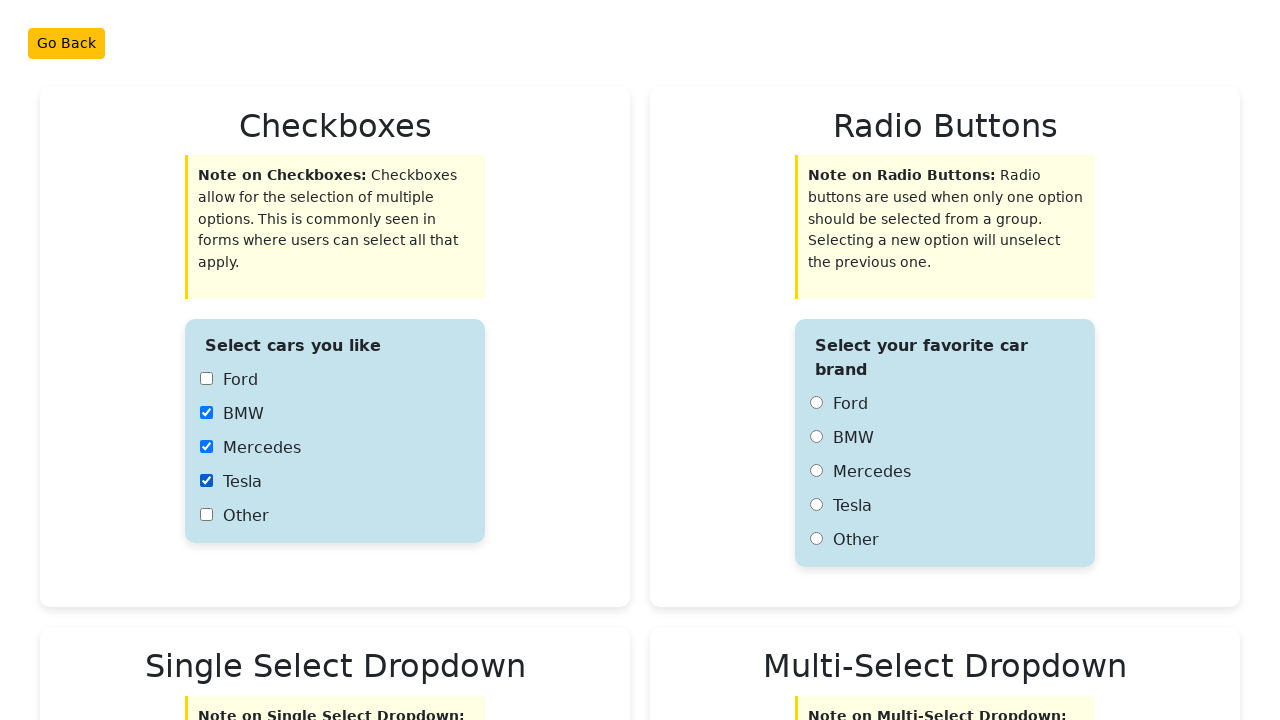

Clicked checkbox 5 of 5 at (206, 515) on xpath=//input[@type='checkbox'] >> nth=4
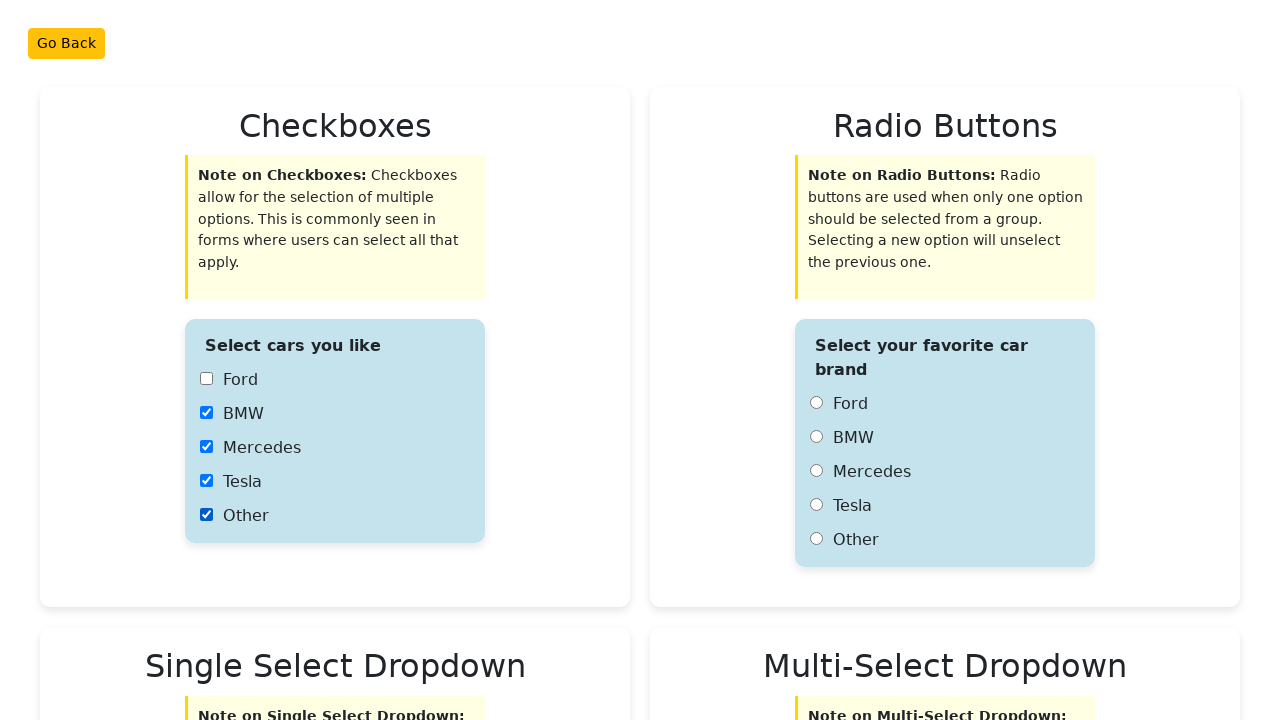

Waited 1 second to observe the result after selecting all checkboxes
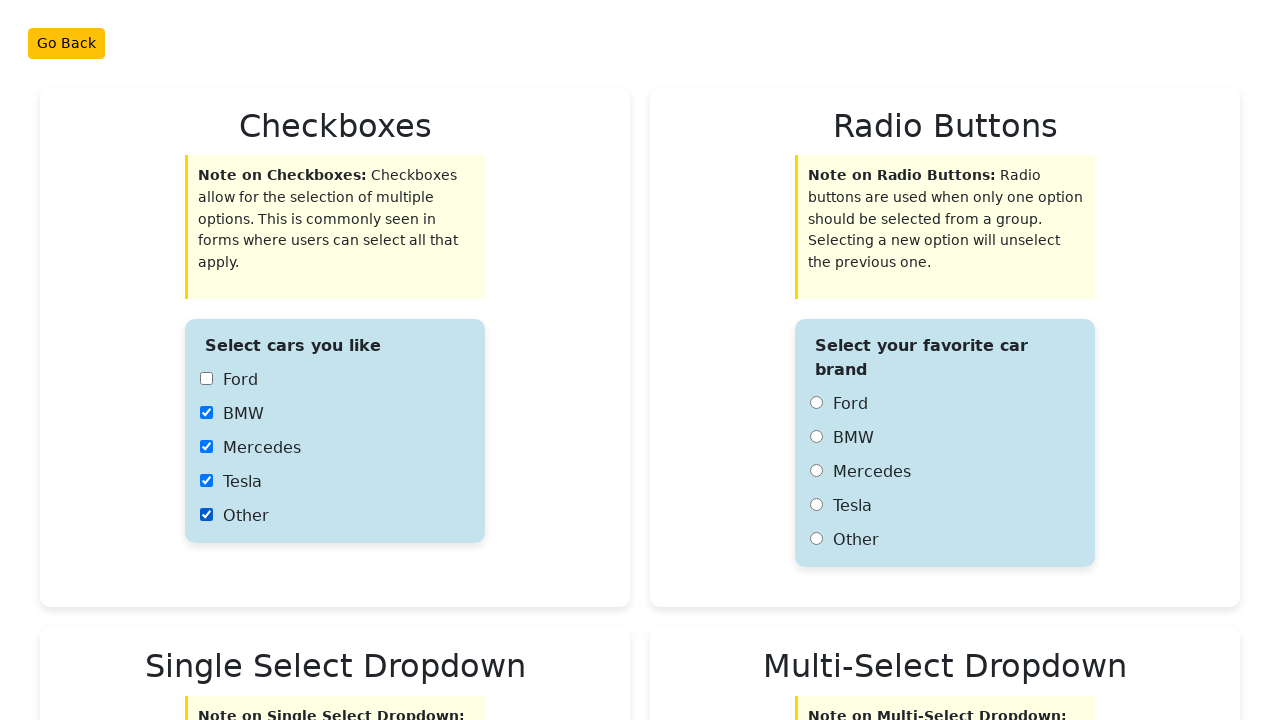

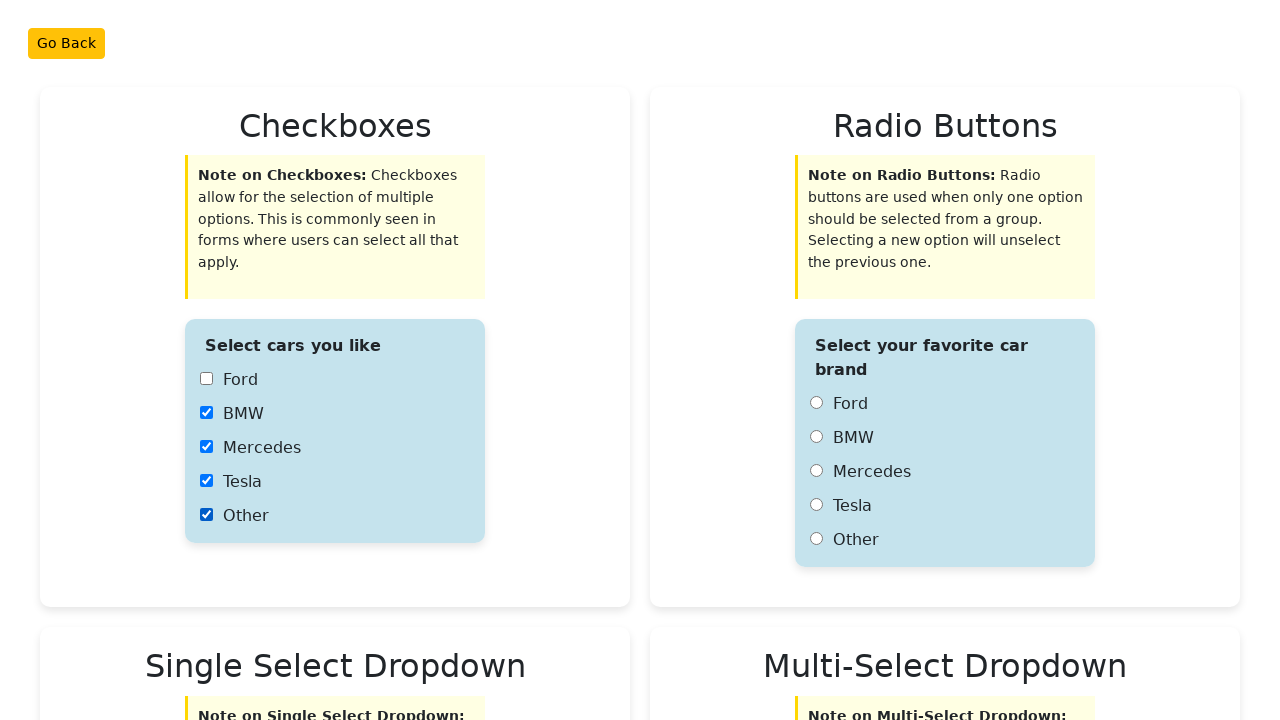